Selects all checkboxes on the page by iterating through them

Starting URL: https://testautomationpractice.blogspot.com/

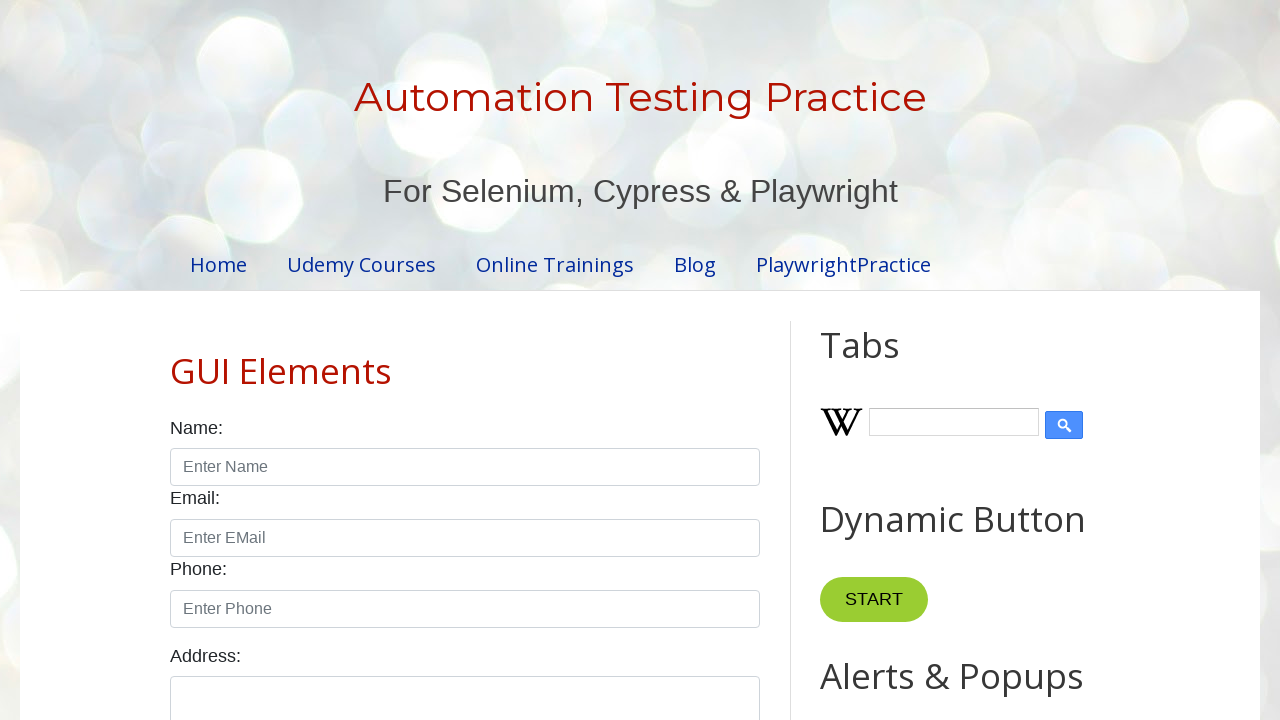

Located all checkboxes on the page
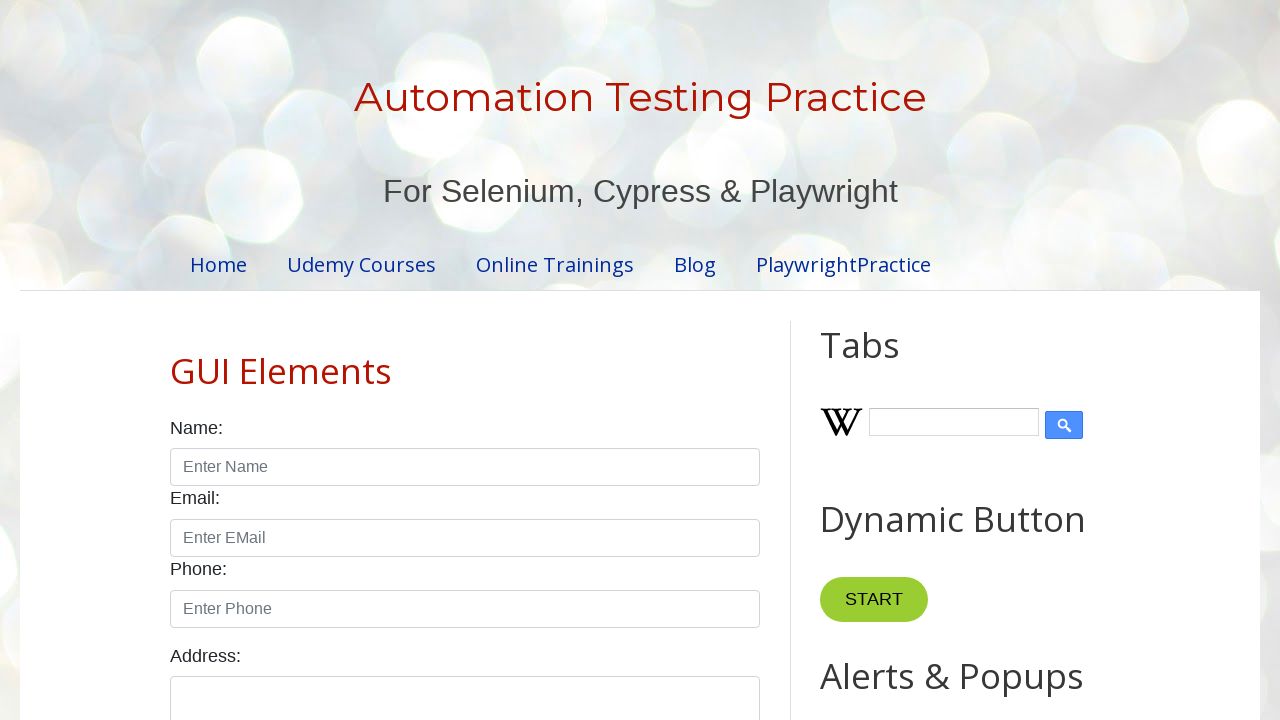

Found 7 checkboxes total
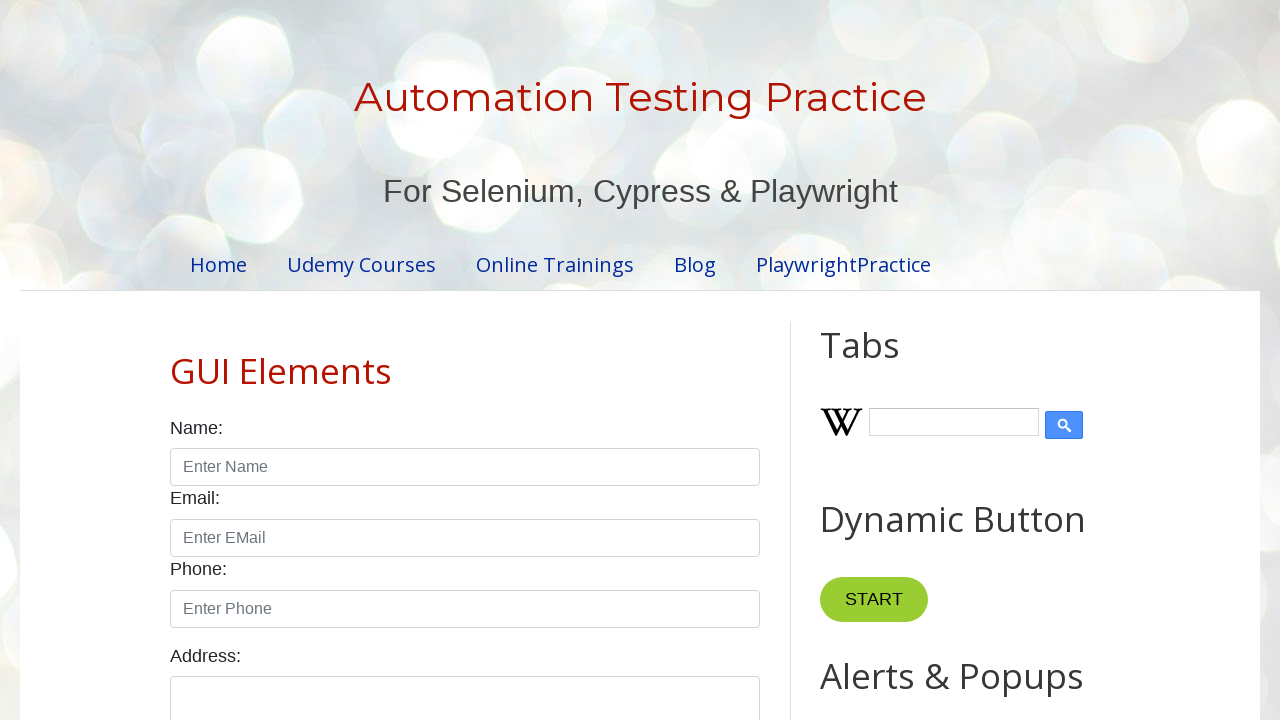

Clicked checkbox 1 of 7 at (176, 360) on xpath=//input[@class='form-check-input' and @type='checkbox'] >> nth=0
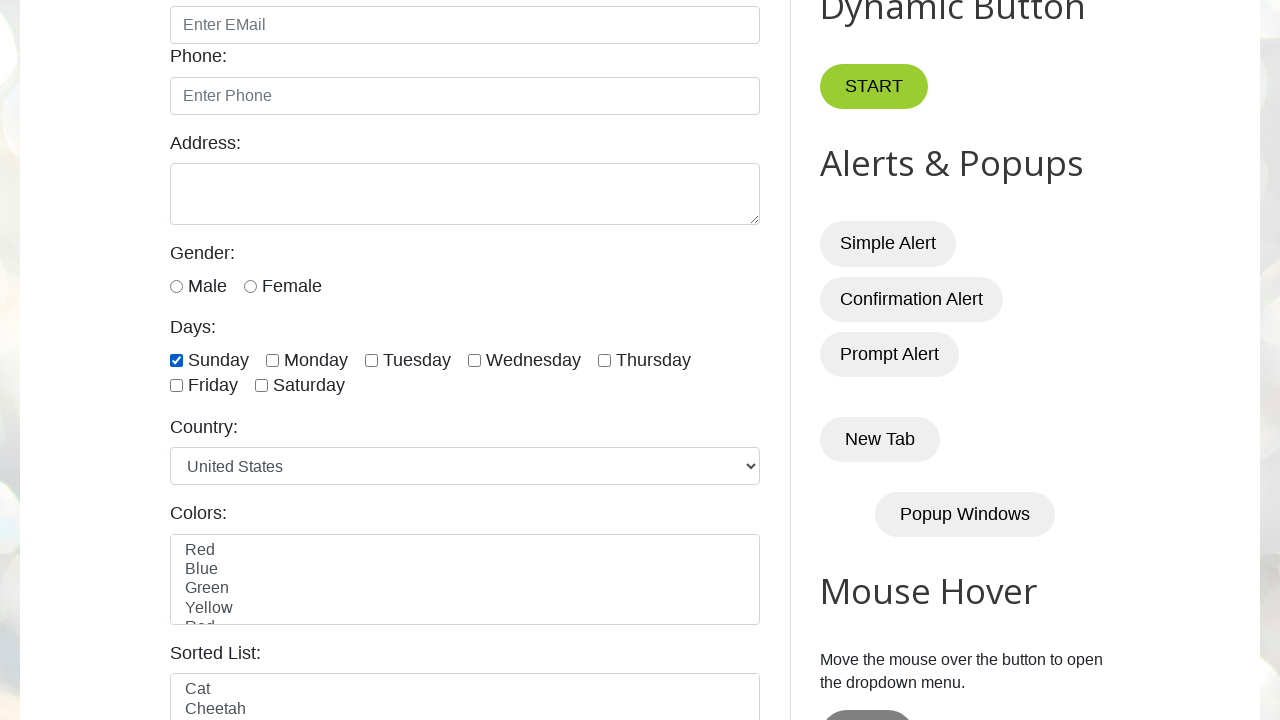

Clicked checkbox 2 of 7 at (272, 360) on xpath=//input[@class='form-check-input' and @type='checkbox'] >> nth=1
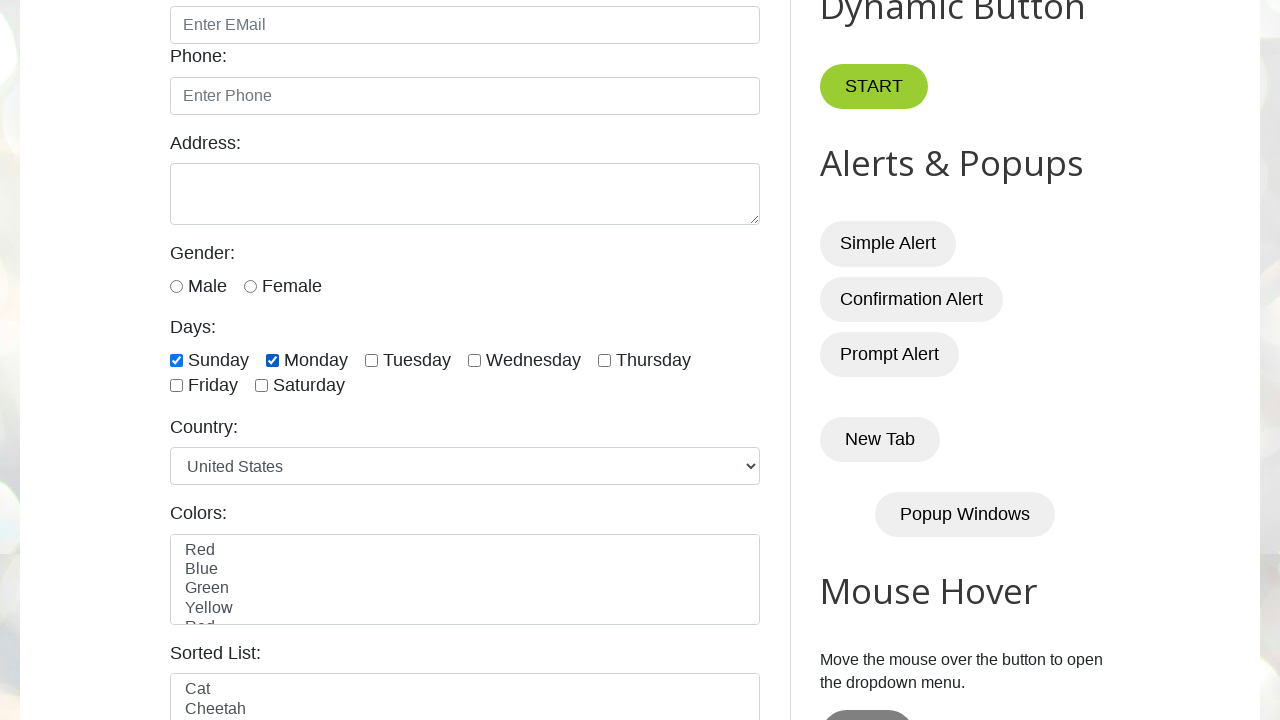

Clicked checkbox 3 of 7 at (372, 360) on xpath=//input[@class='form-check-input' and @type='checkbox'] >> nth=2
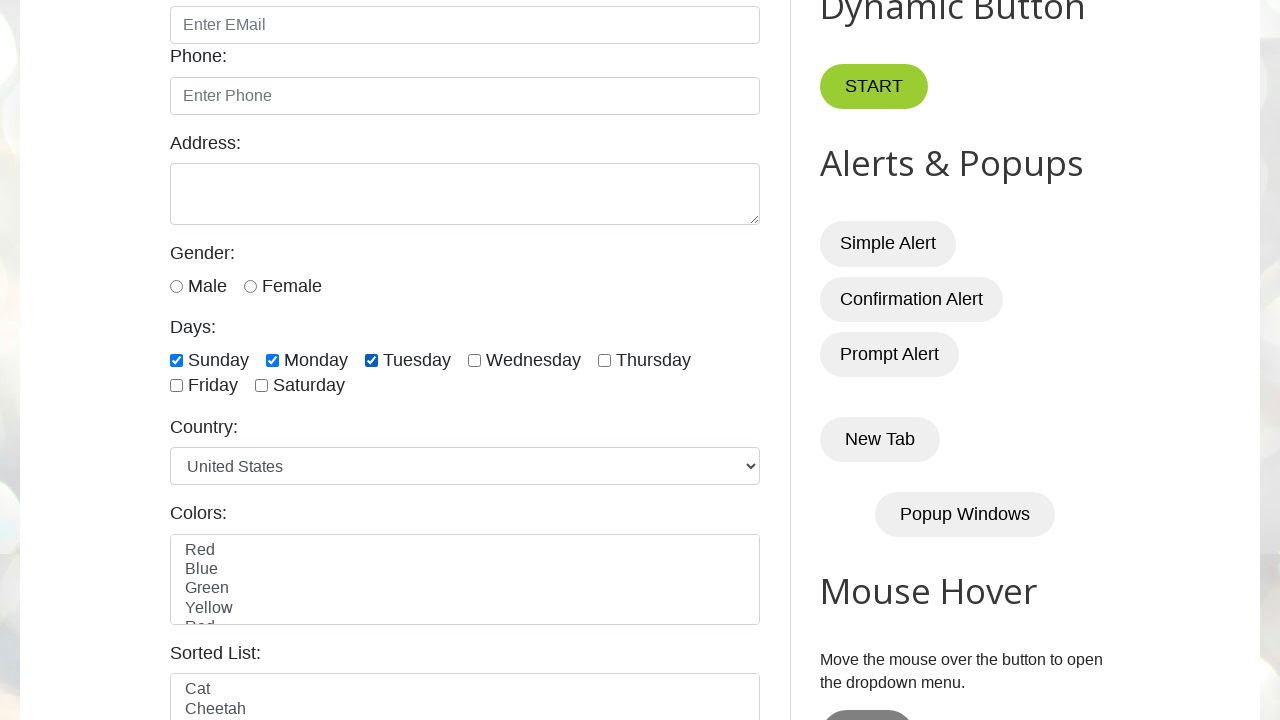

Clicked checkbox 4 of 7 at (474, 360) on xpath=//input[@class='form-check-input' and @type='checkbox'] >> nth=3
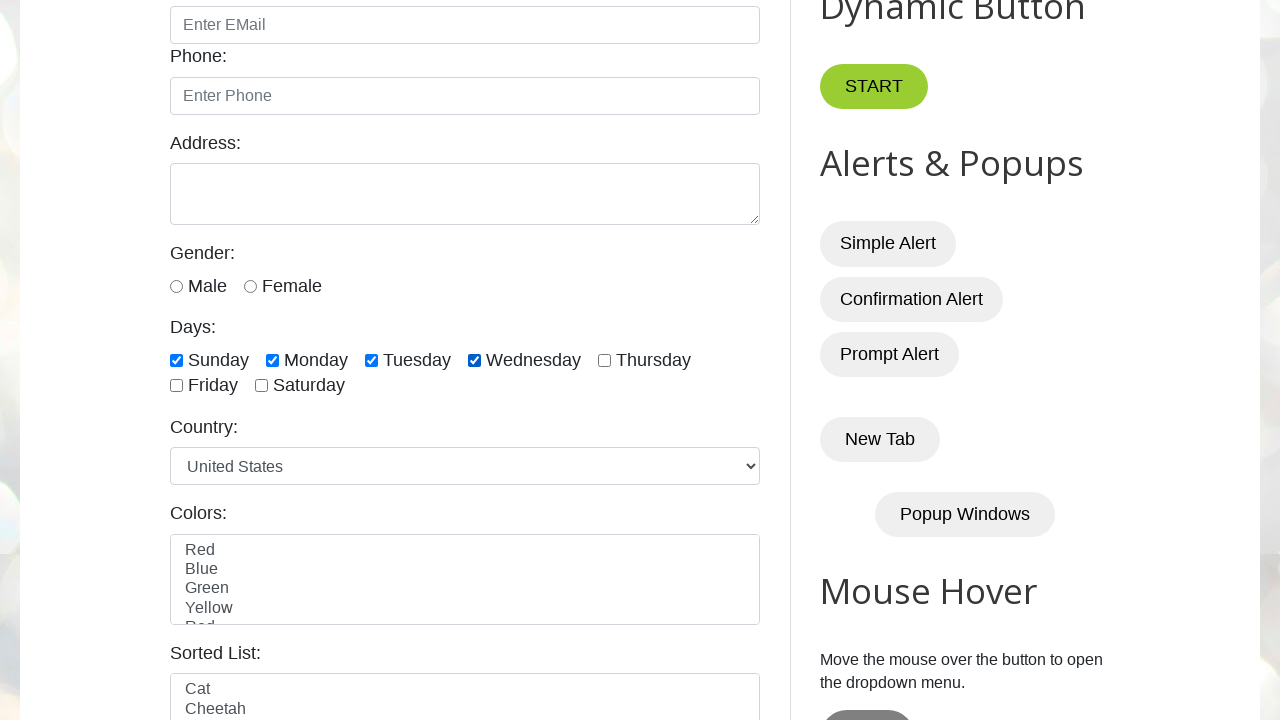

Clicked checkbox 5 of 7 at (604, 360) on xpath=//input[@class='form-check-input' and @type='checkbox'] >> nth=4
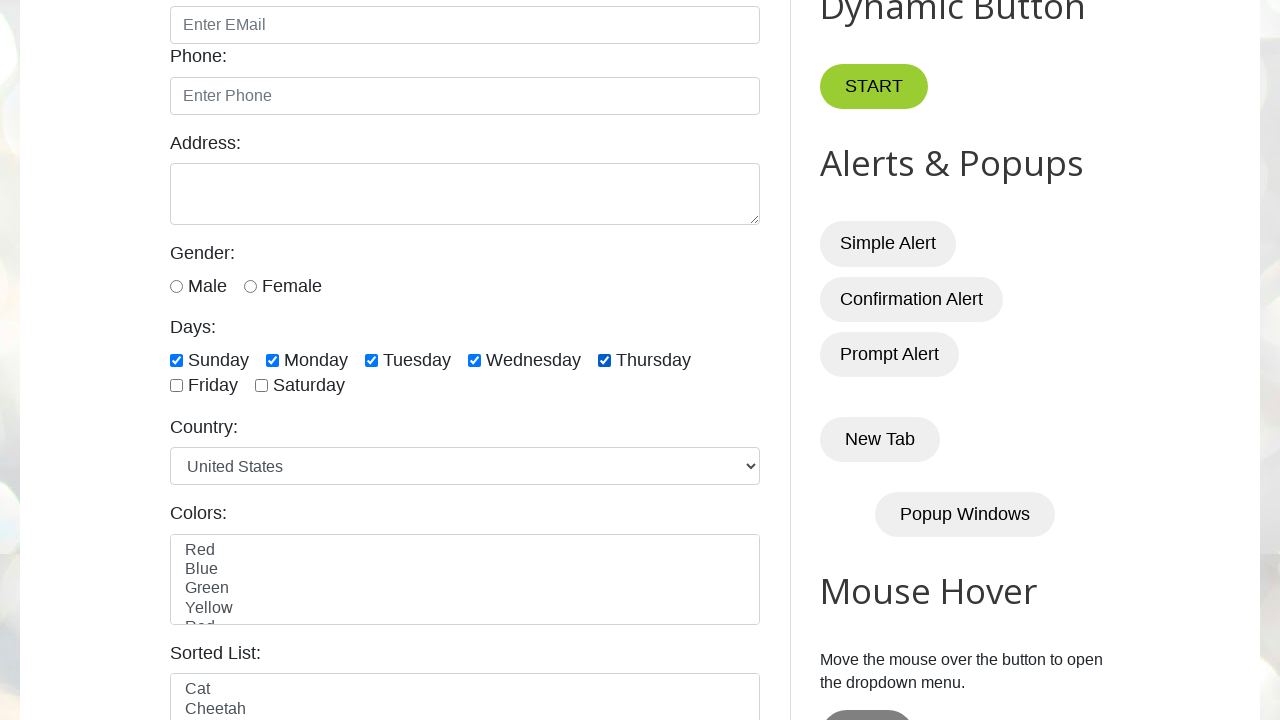

Clicked checkbox 6 of 7 at (176, 386) on xpath=//input[@class='form-check-input' and @type='checkbox'] >> nth=5
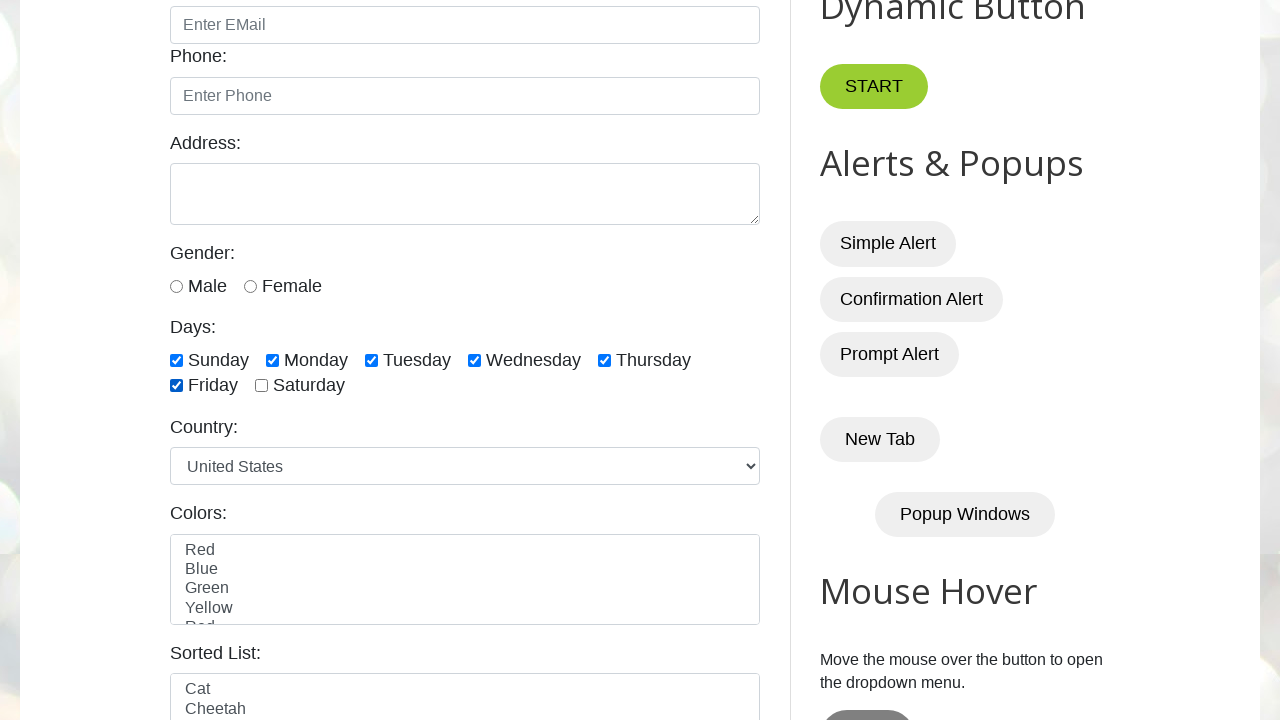

Clicked checkbox 7 of 7 at (262, 386) on xpath=//input[@class='form-check-input' and @type='checkbox'] >> nth=6
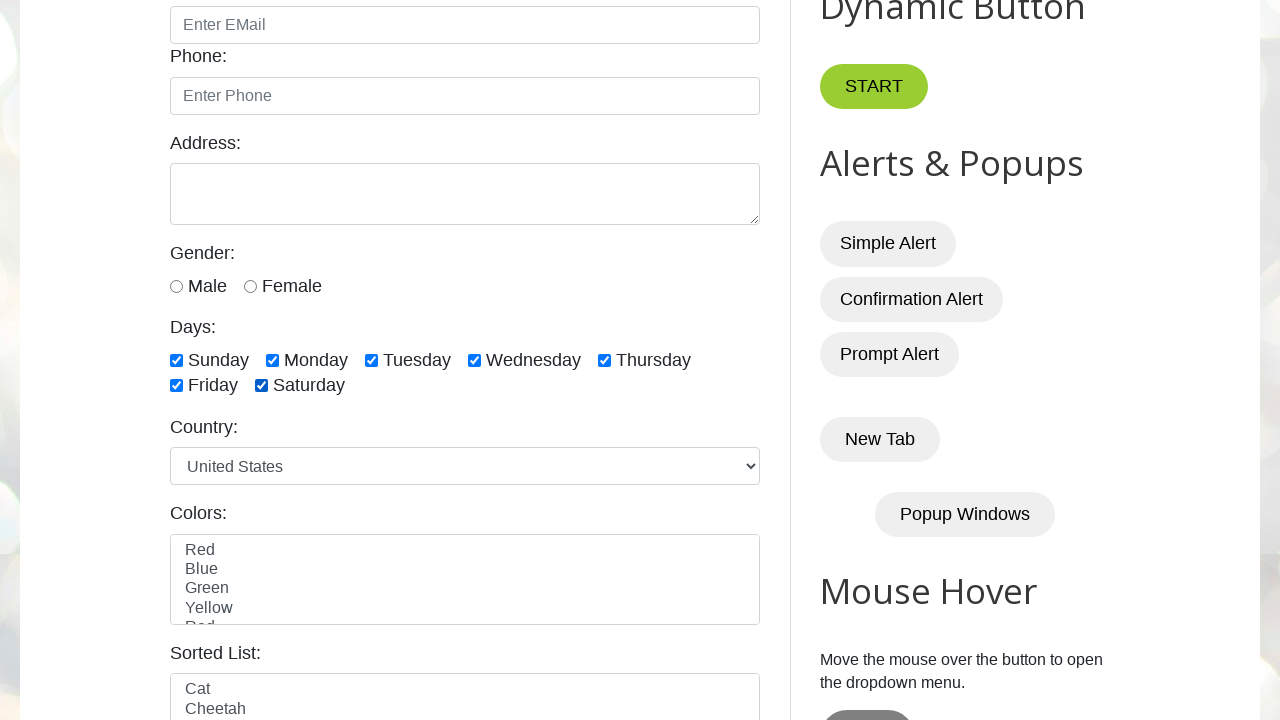

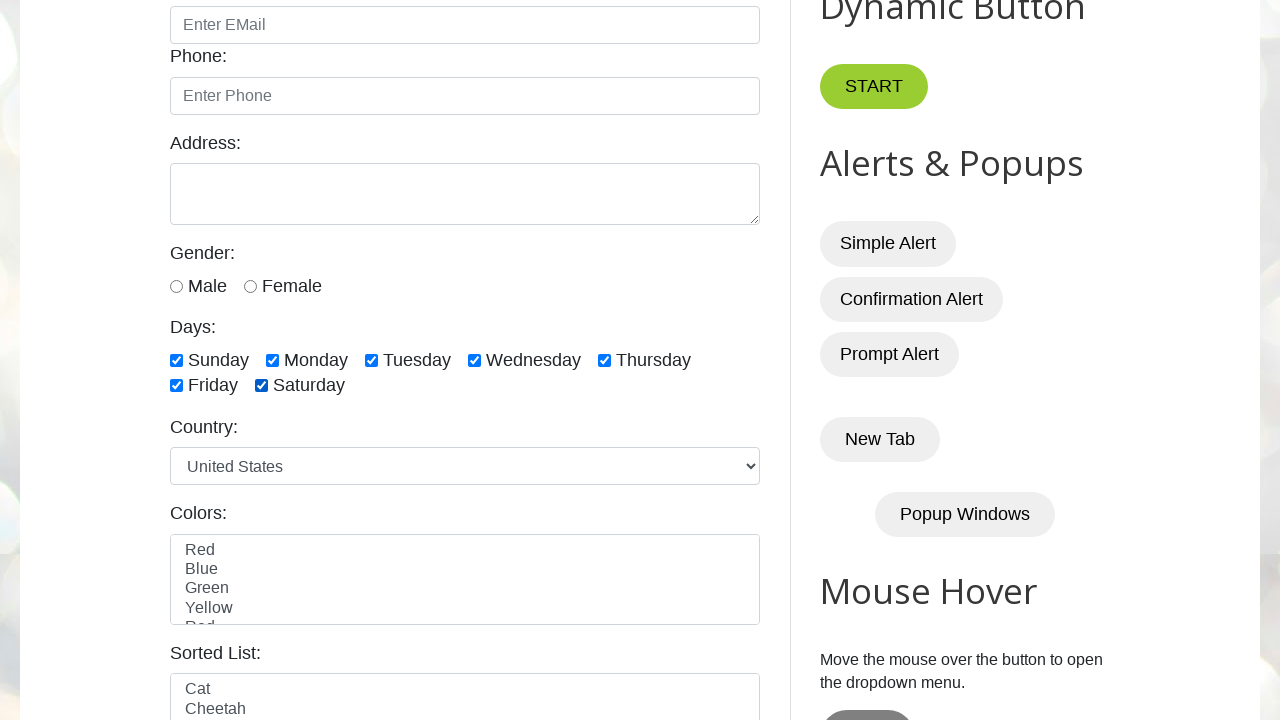